Navigates to a restaurant page on iFood (Brazilian food delivery service) and waits for the restaurant menu groups to load on the page.

Starting URL: https://www.ifood.com.br/delivery/rio-de-janeiro-rj/five-burgers-freguesia-de-jacarepagua/9d041a66-51ee-4c7a-8e2e-9524076f7bf2

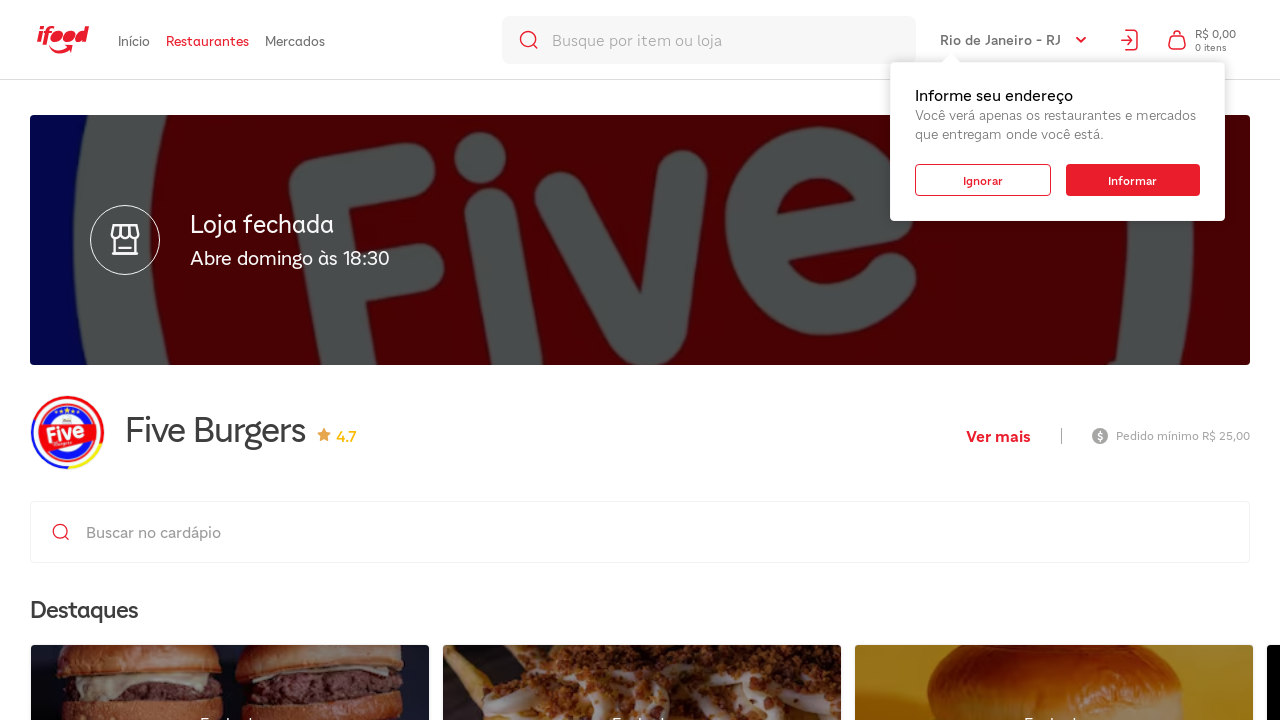

Navigated to Five Burgers restaurant page on iFood
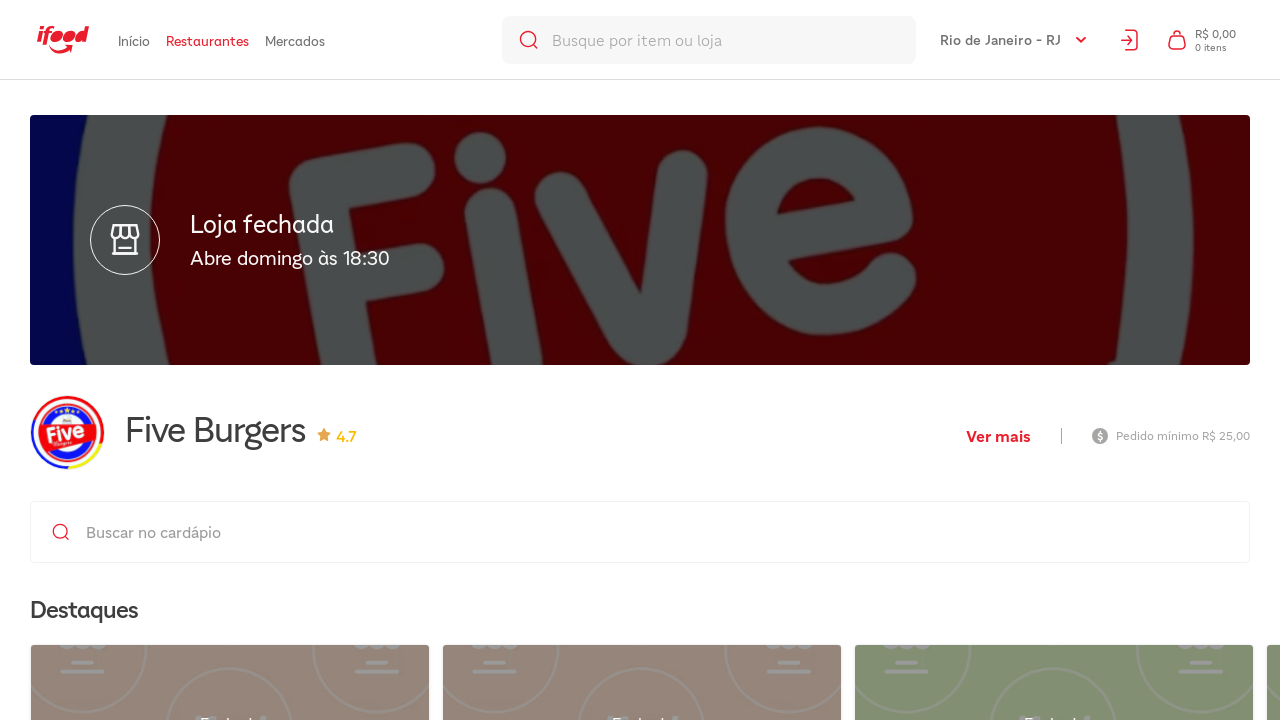

Restaurant menu groups loaded successfully
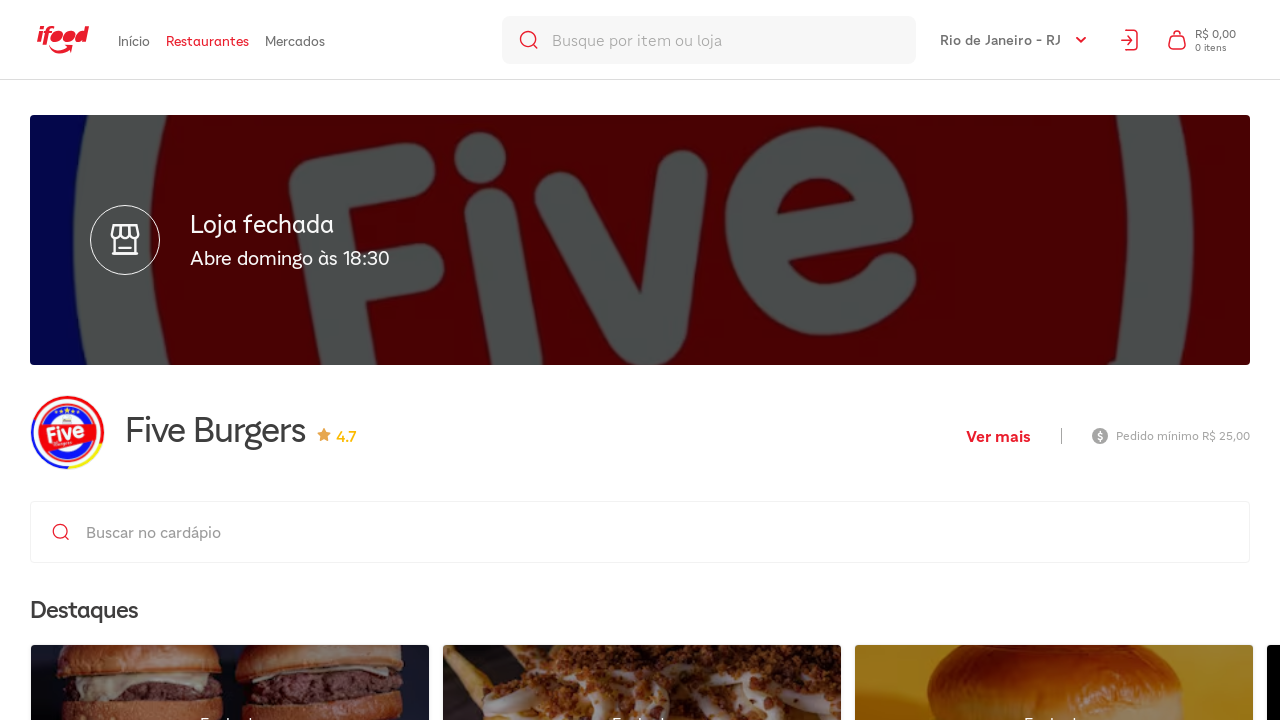

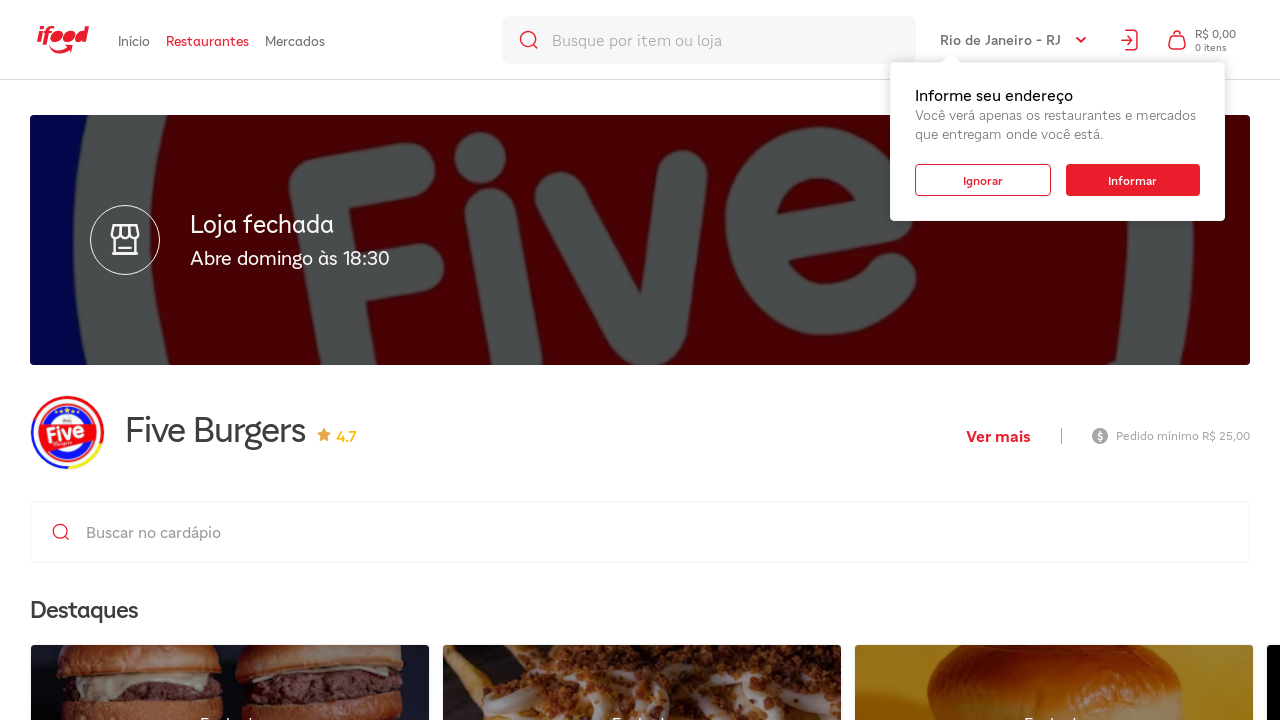